Tests un-marking todo items as complete by unchecking their checkboxes

Starting URL: https://demo.playwright.dev/todomvc

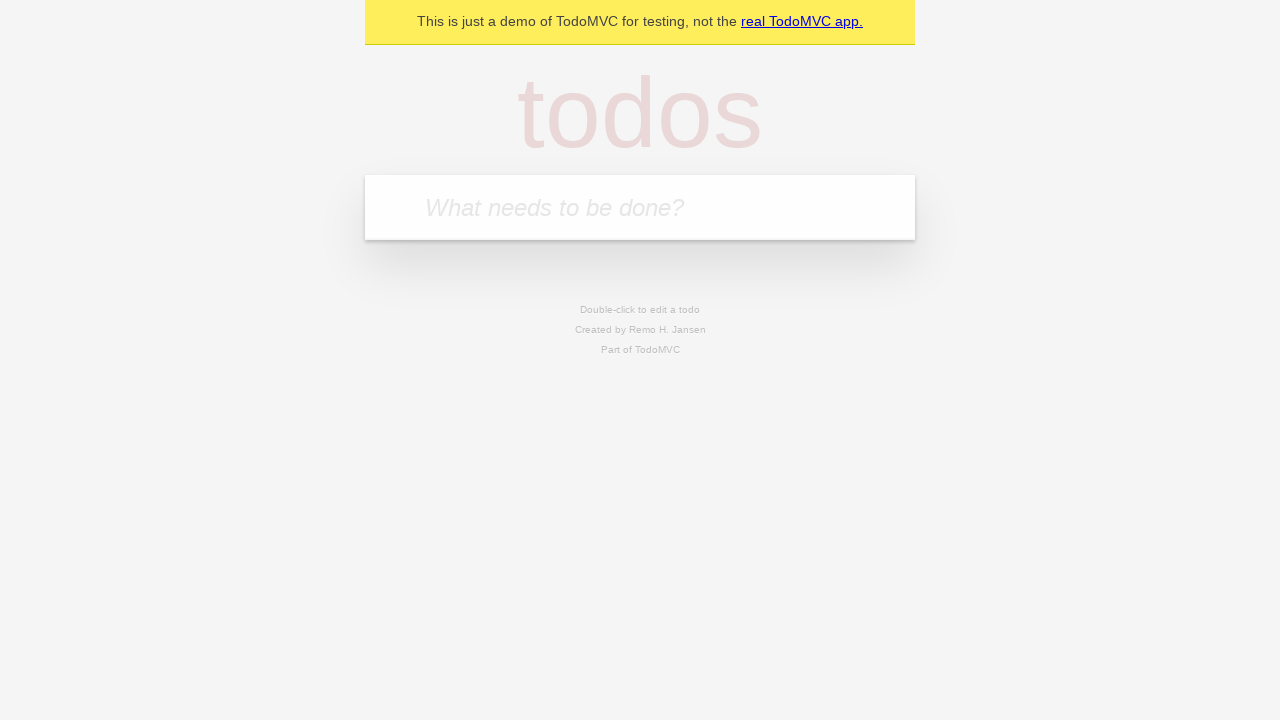

Filled todo input with 'buy some cheese' on internal:attr=[placeholder="What needs to be done?"i]
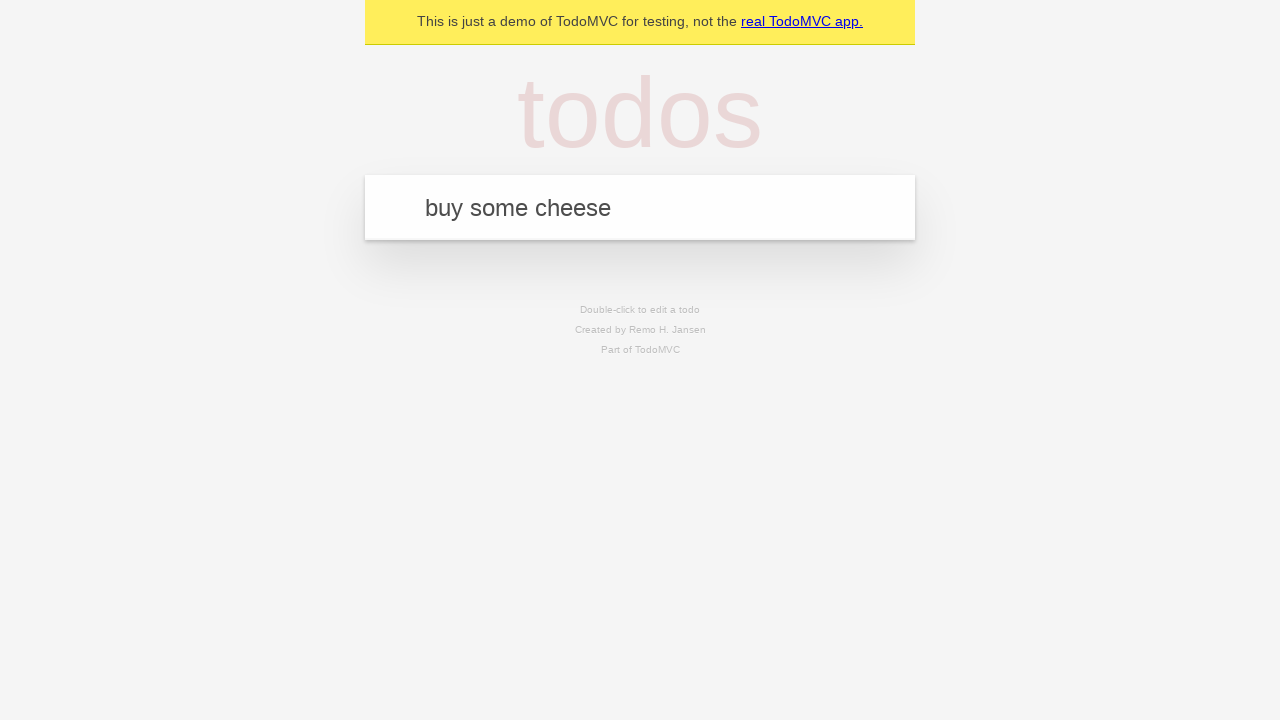

Pressed Enter to create first todo item on internal:attr=[placeholder="What needs to be done?"i]
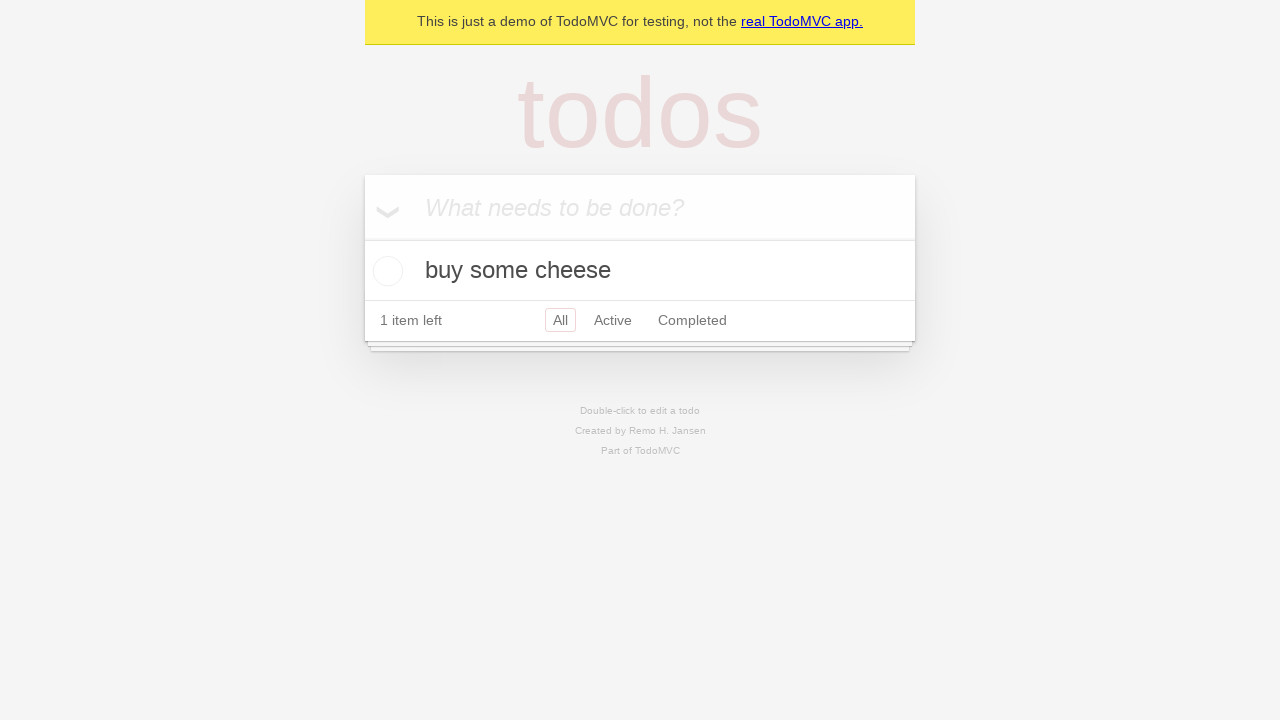

Filled todo input with 'feed the cat' on internal:attr=[placeholder="What needs to be done?"i]
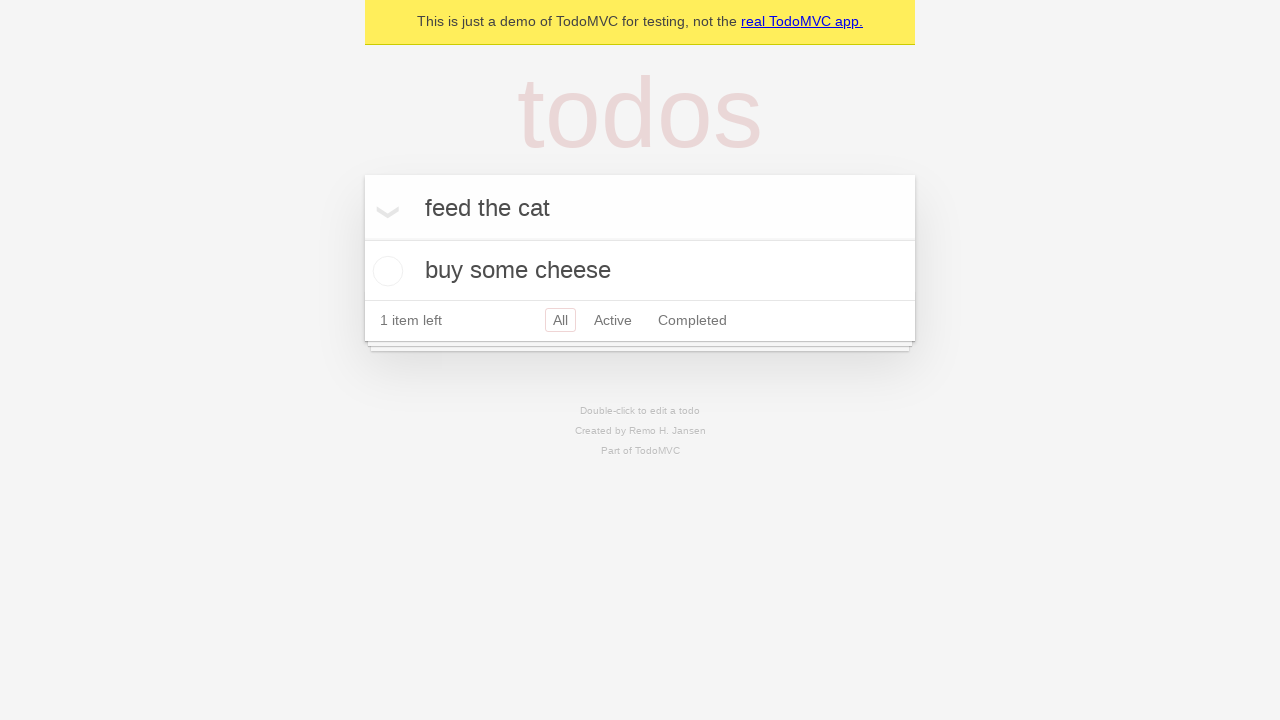

Pressed Enter to create second todo item on internal:attr=[placeholder="What needs to be done?"i]
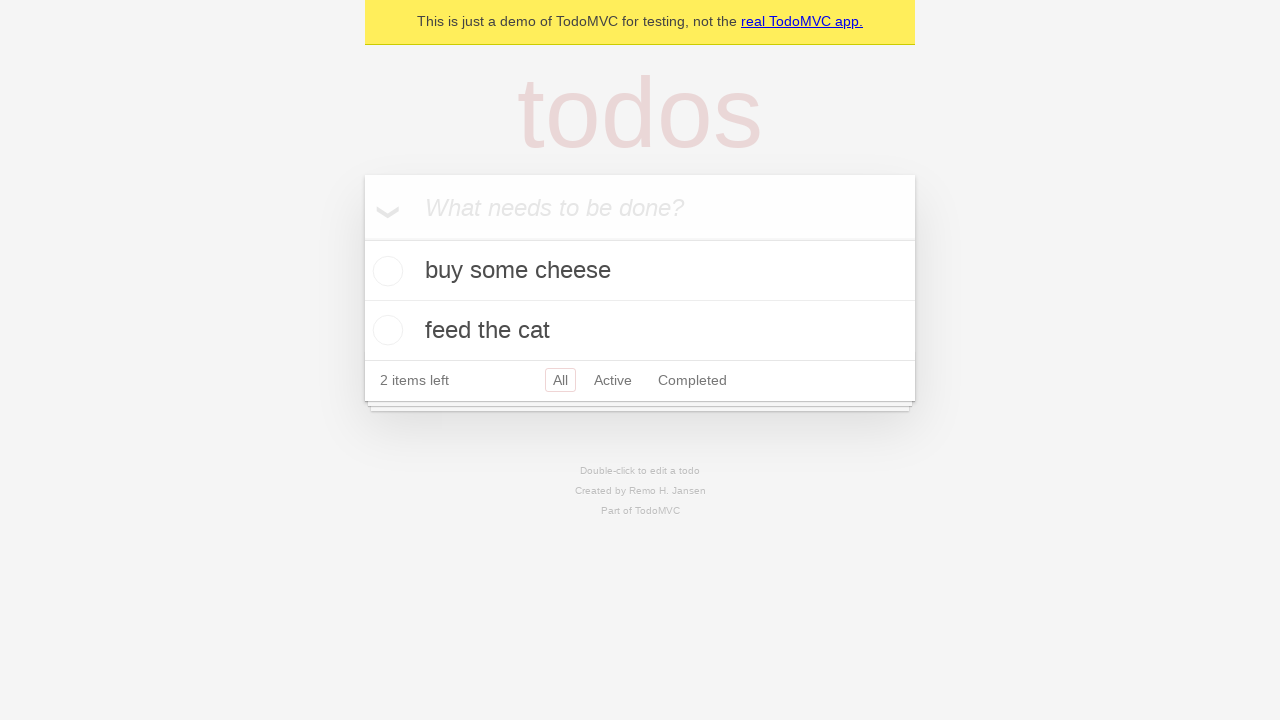

Checked checkbox for first todo item at (385, 271) on internal:testid=[data-testid="todo-item"s] >> nth=0 >> internal:role=checkbox
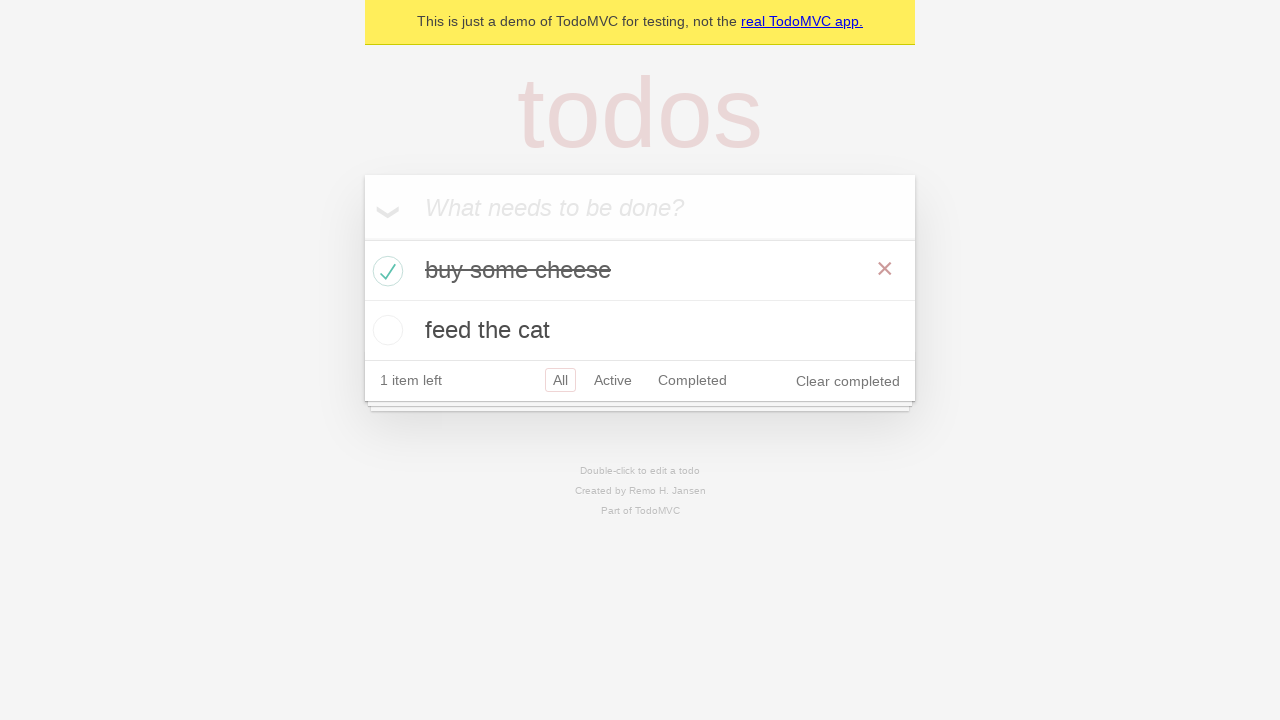

Unchecked checkbox for first todo item to mark as incomplete at (385, 271) on internal:testid=[data-testid="todo-item"s] >> nth=0 >> internal:role=checkbox
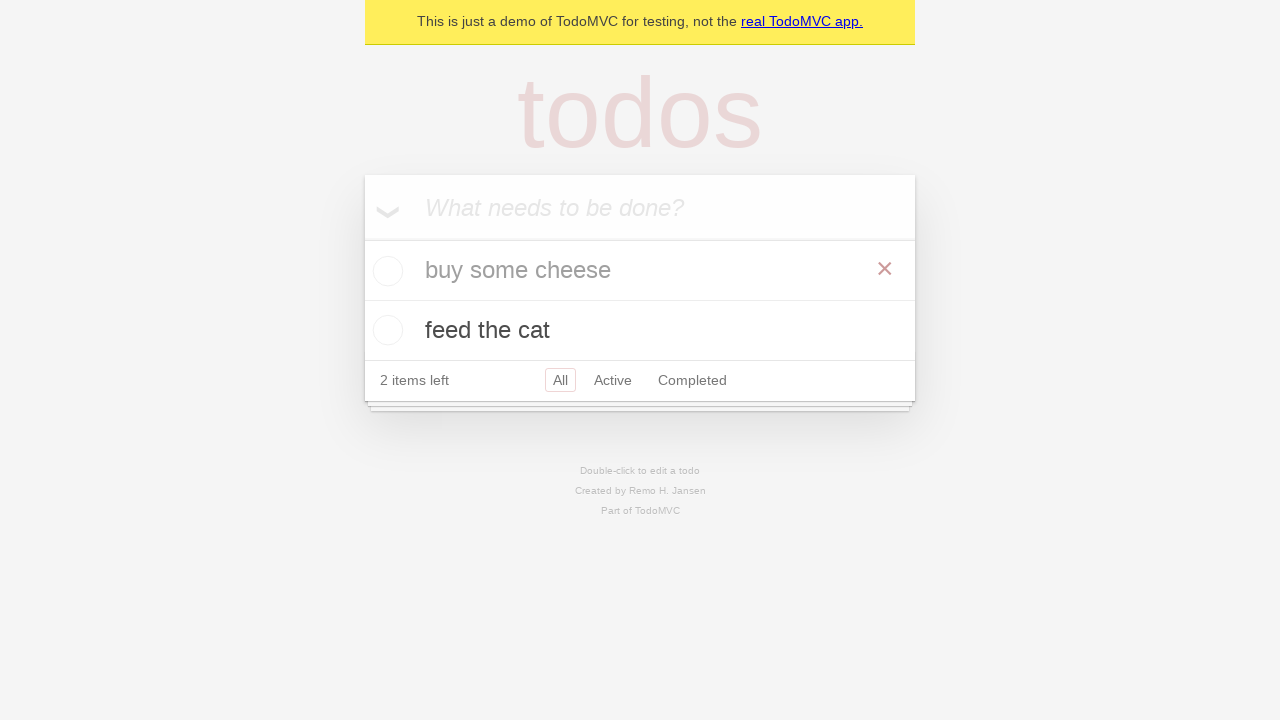

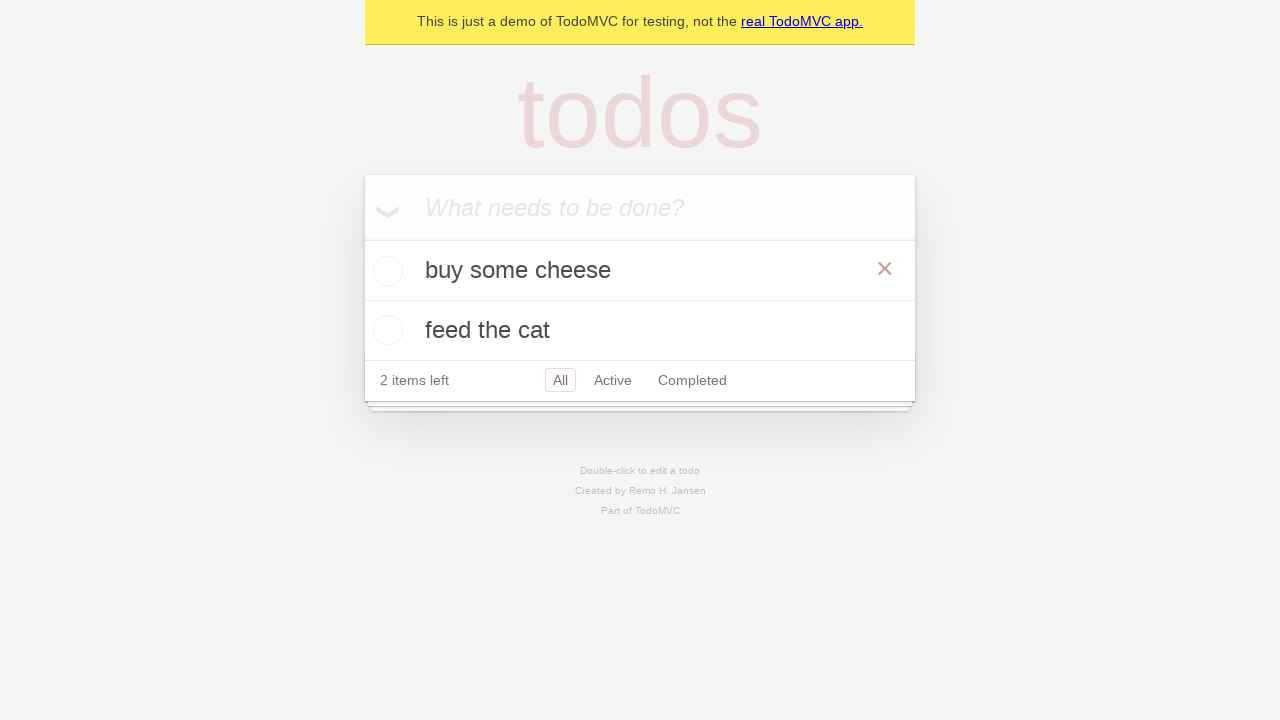